Tests that the complete all checkbox updates state when individual items are completed or cleared

Starting URL: https://demo.playwright.dev/todomvc

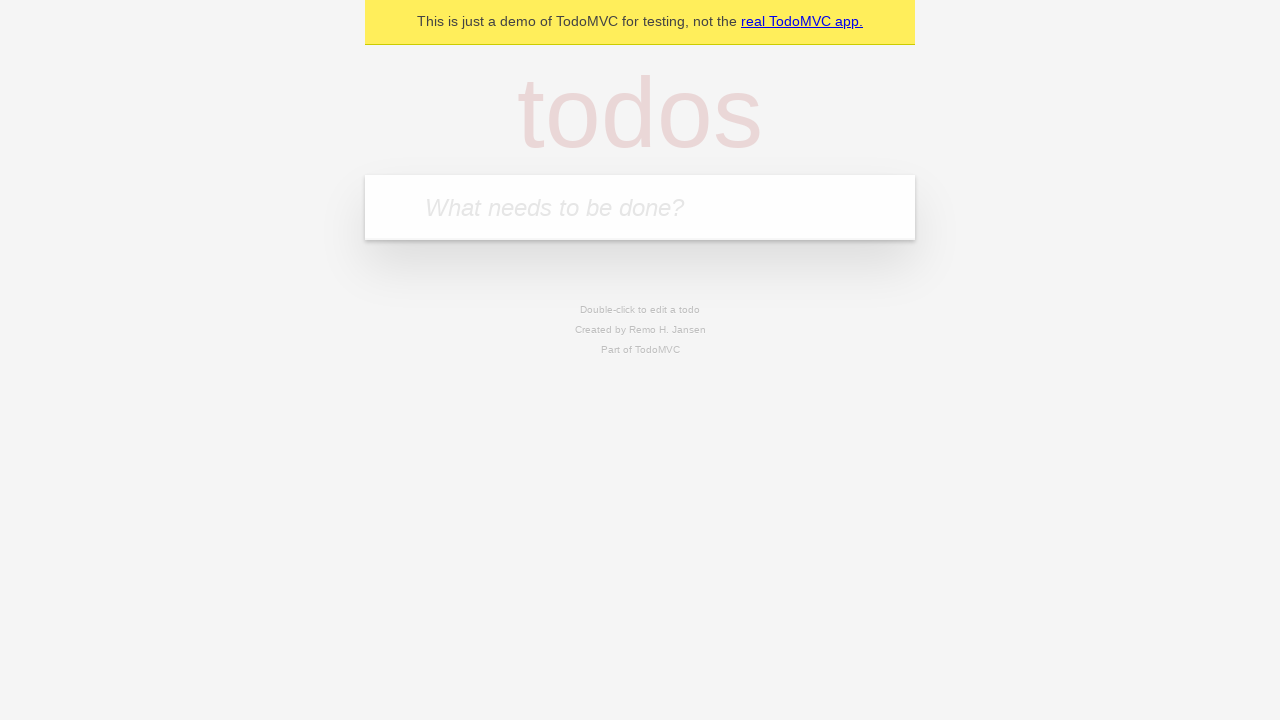

Filled first todo input with 'buy some cheese' on internal:attr=[placeholder="What needs to be done?"i]
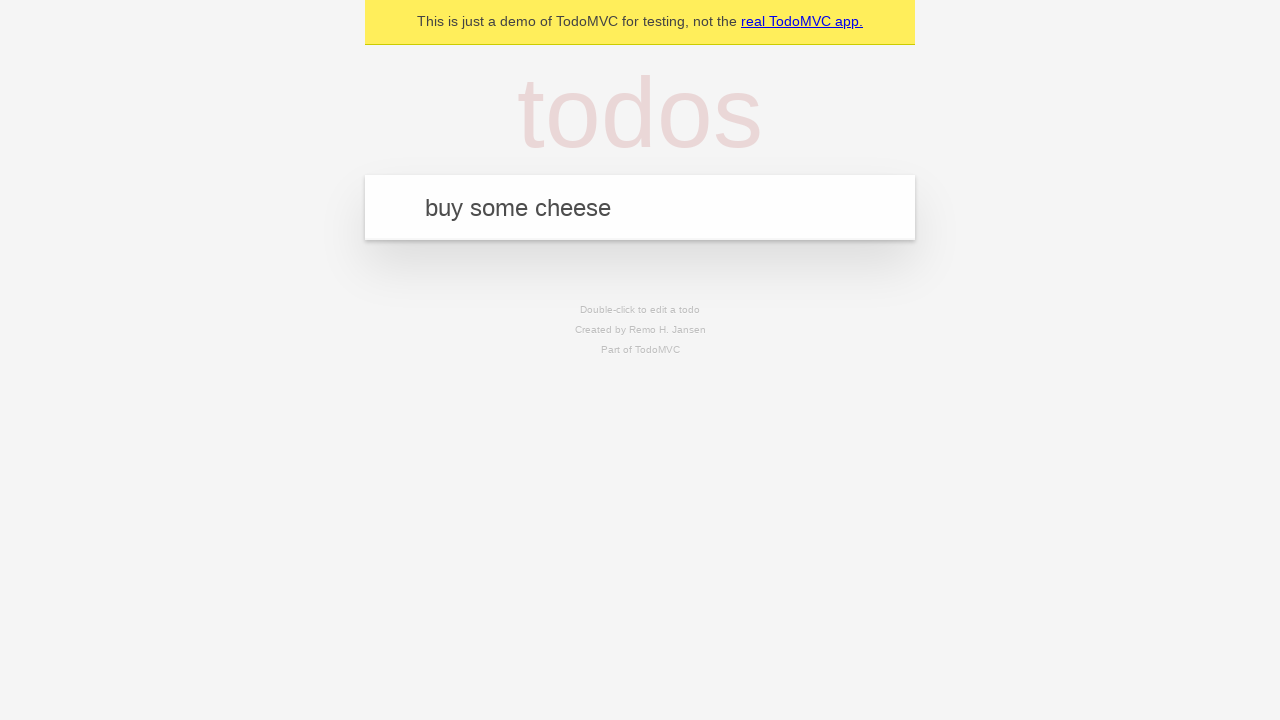

Pressed Enter to create first todo on internal:attr=[placeholder="What needs to be done?"i]
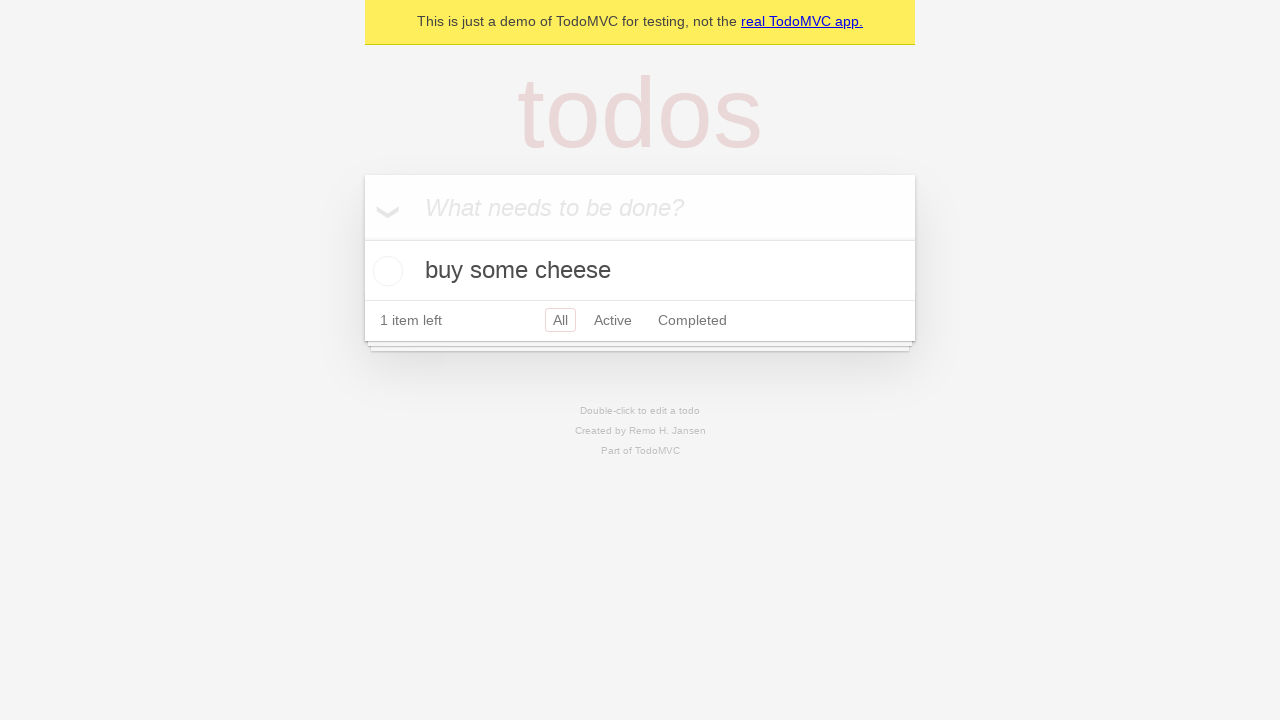

Filled second todo input with 'feed the cat' on internal:attr=[placeholder="What needs to be done?"i]
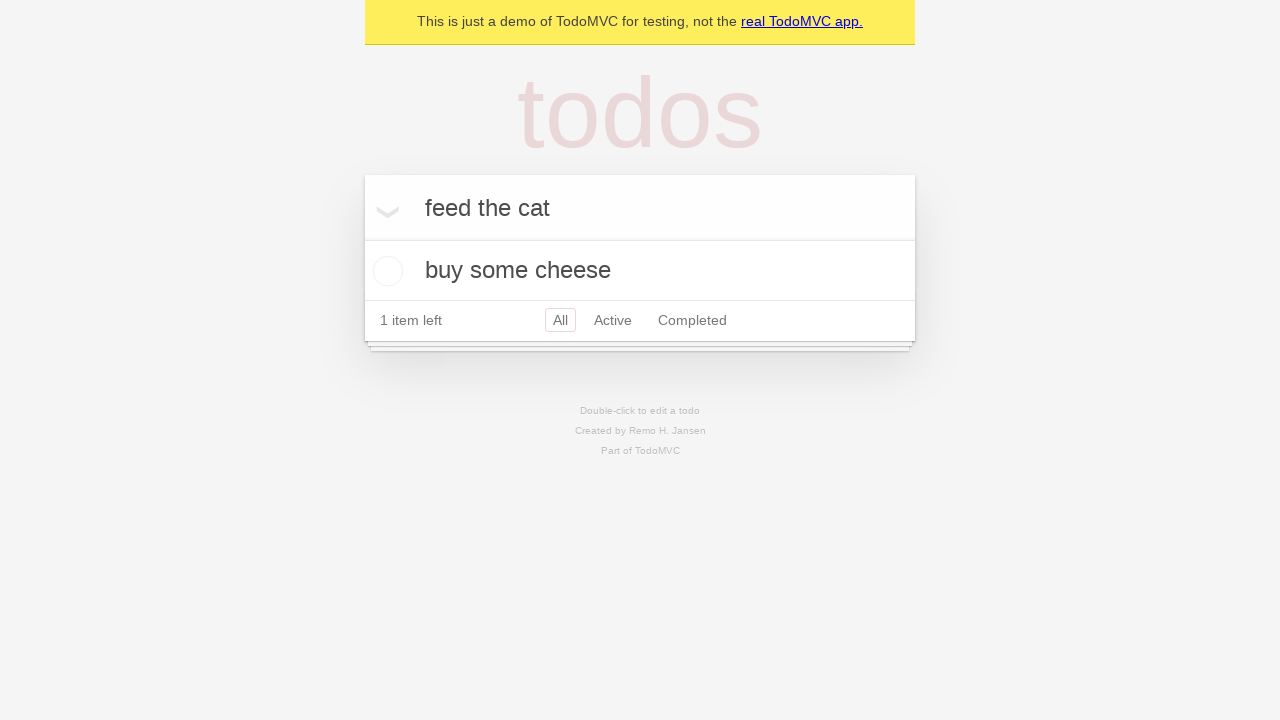

Pressed Enter to create second todo on internal:attr=[placeholder="What needs to be done?"i]
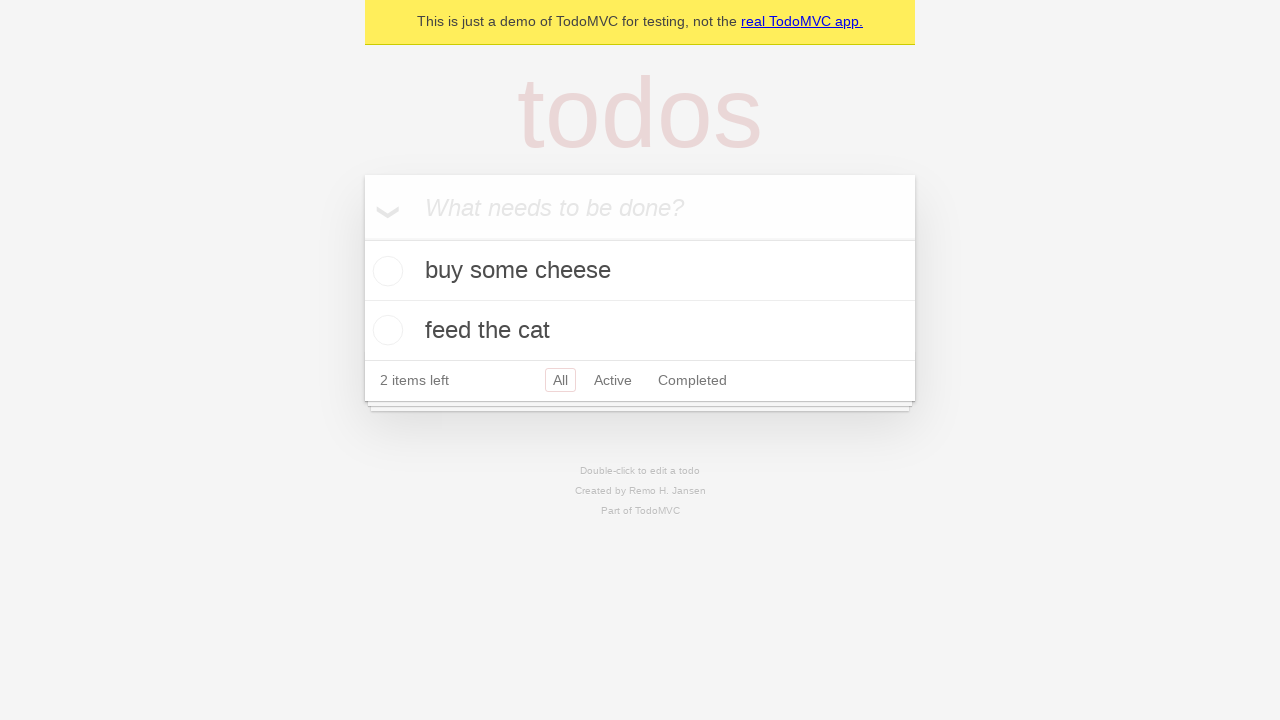

Filled third todo input with 'book a doctors appointment' on internal:attr=[placeholder="What needs to be done?"i]
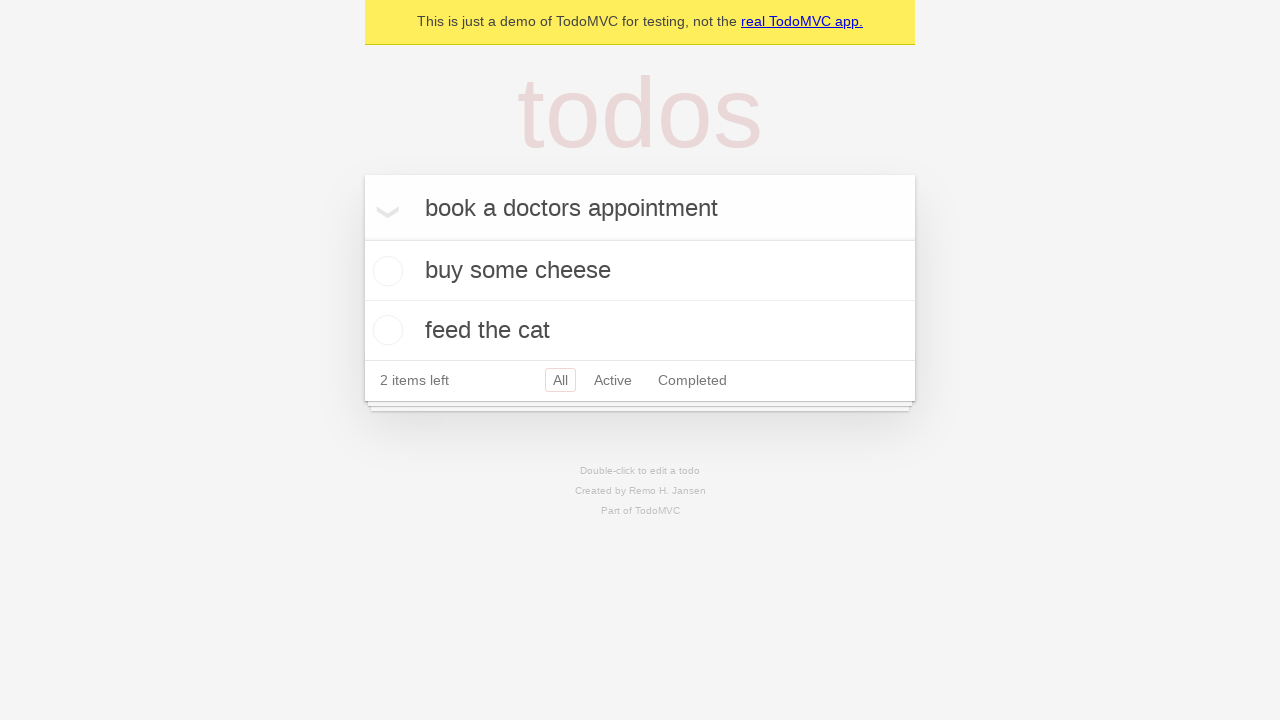

Pressed Enter to create third todo on internal:attr=[placeholder="What needs to be done?"i]
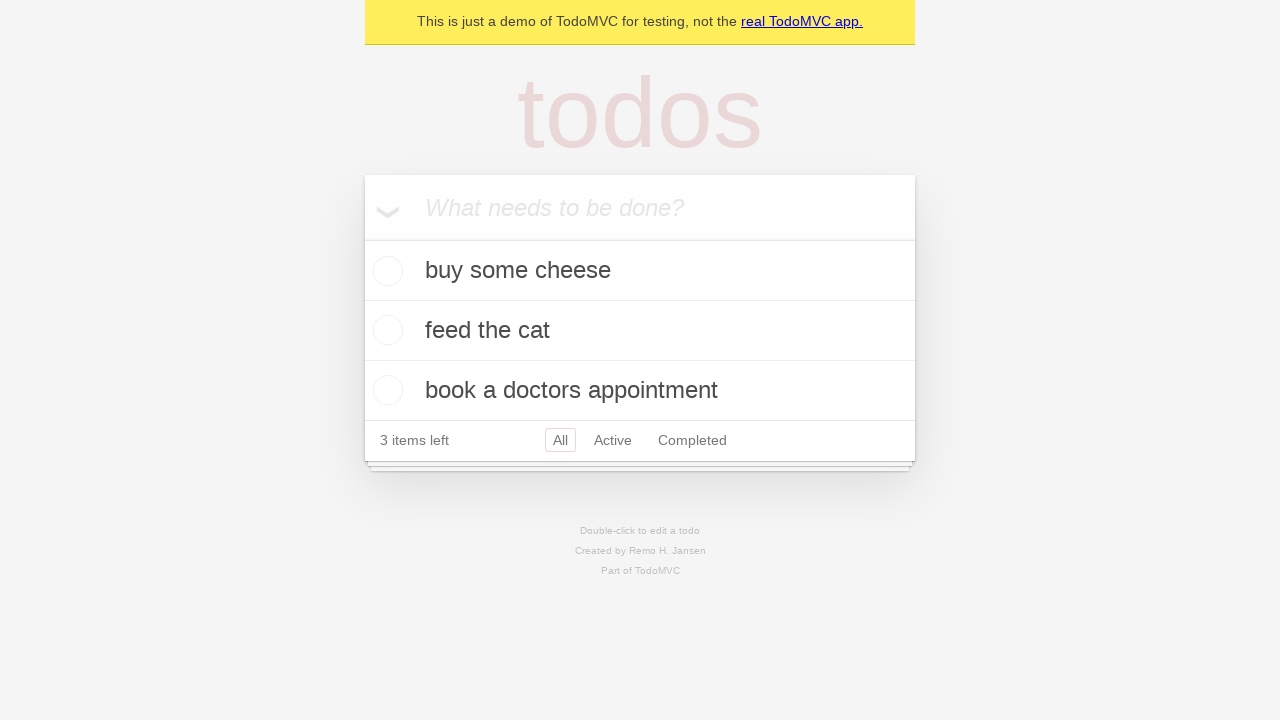

Waited for all three todos to be created
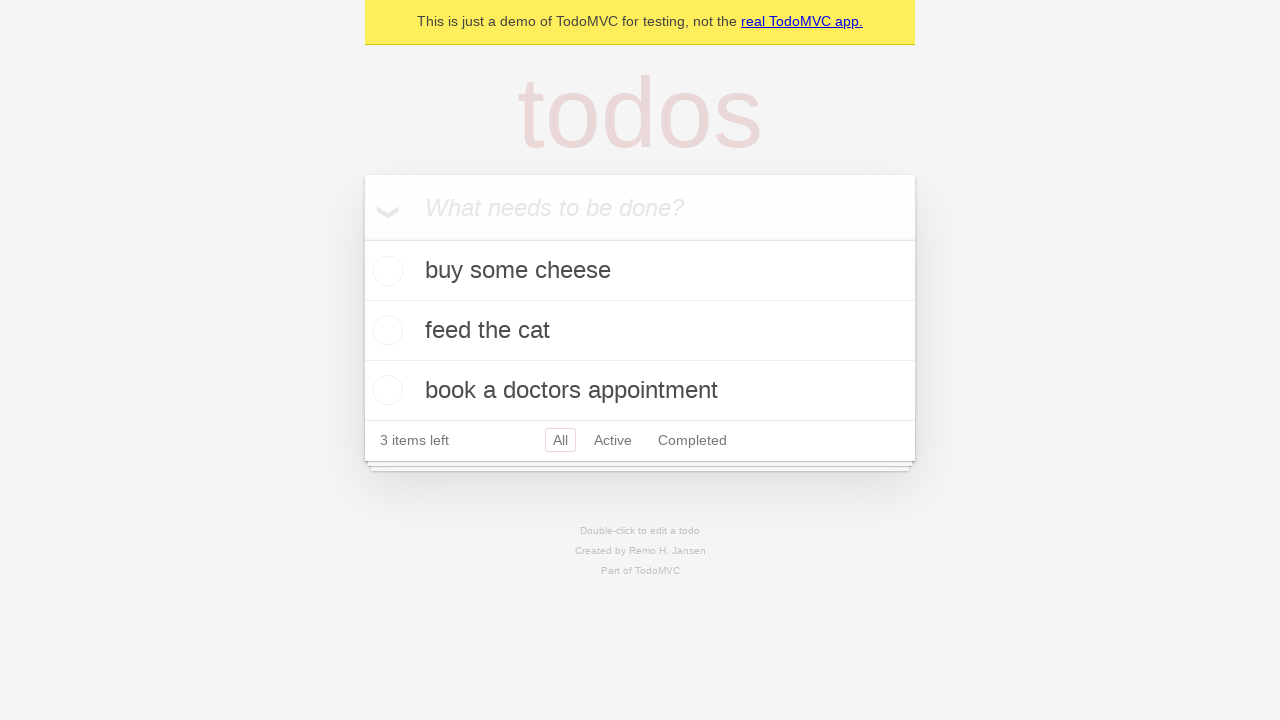

Checked the 'Mark all as complete' checkbox at (362, 238) on internal:label="Mark all as complete"i
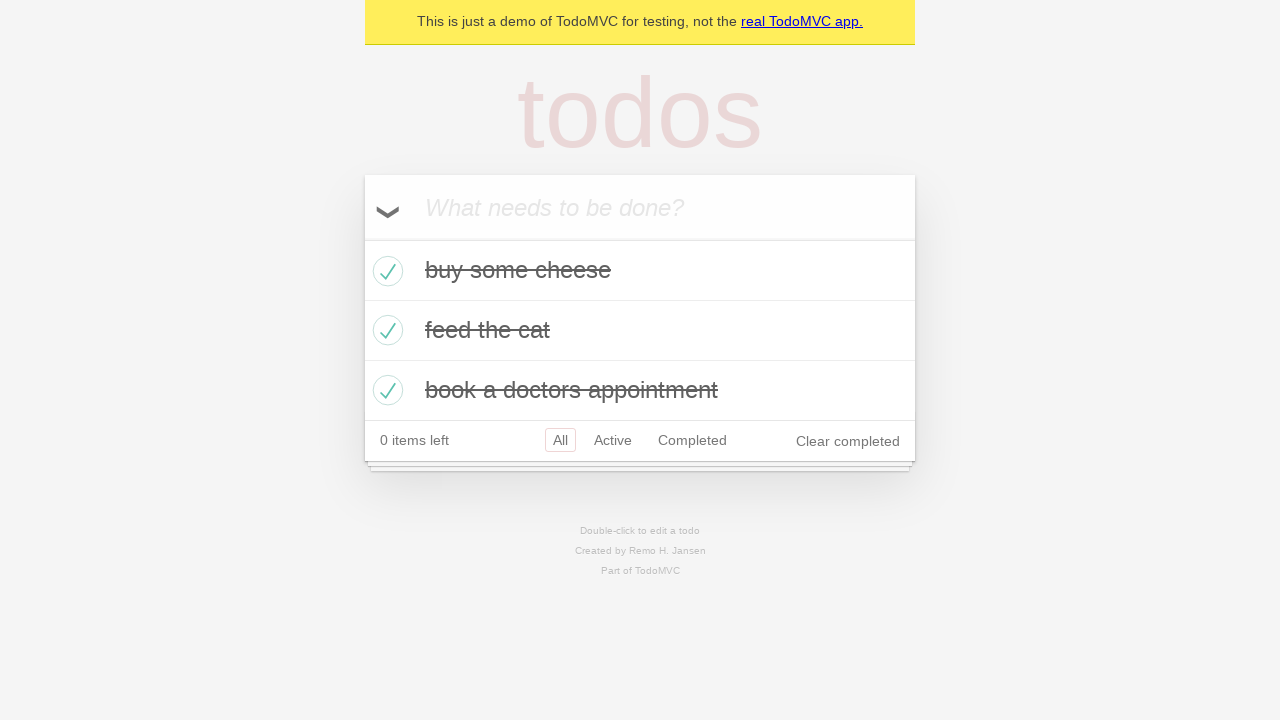

Unchecked the first todo item at (385, 271) on internal:testid=[data-testid="todo-item"s] >> nth=0 >> internal:role=checkbox
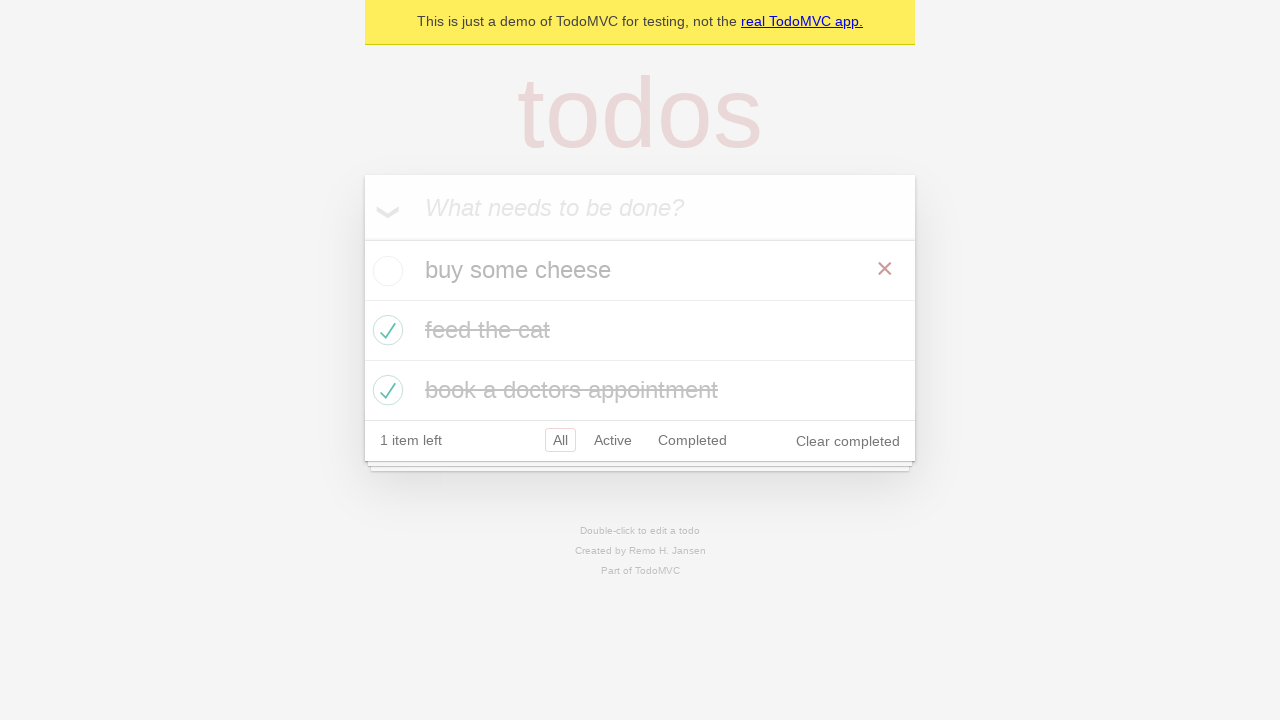

Checked the first todo item again at (385, 271) on internal:testid=[data-testid="todo-item"s] >> nth=0 >> internal:role=checkbox
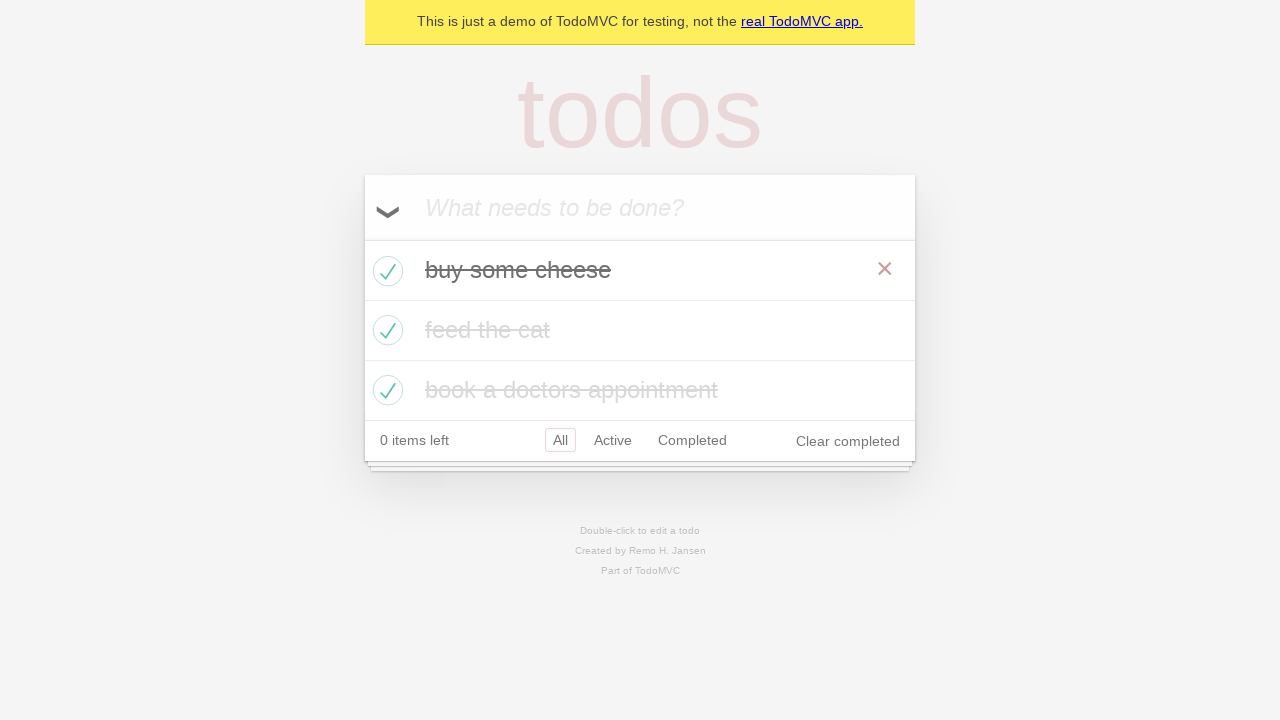

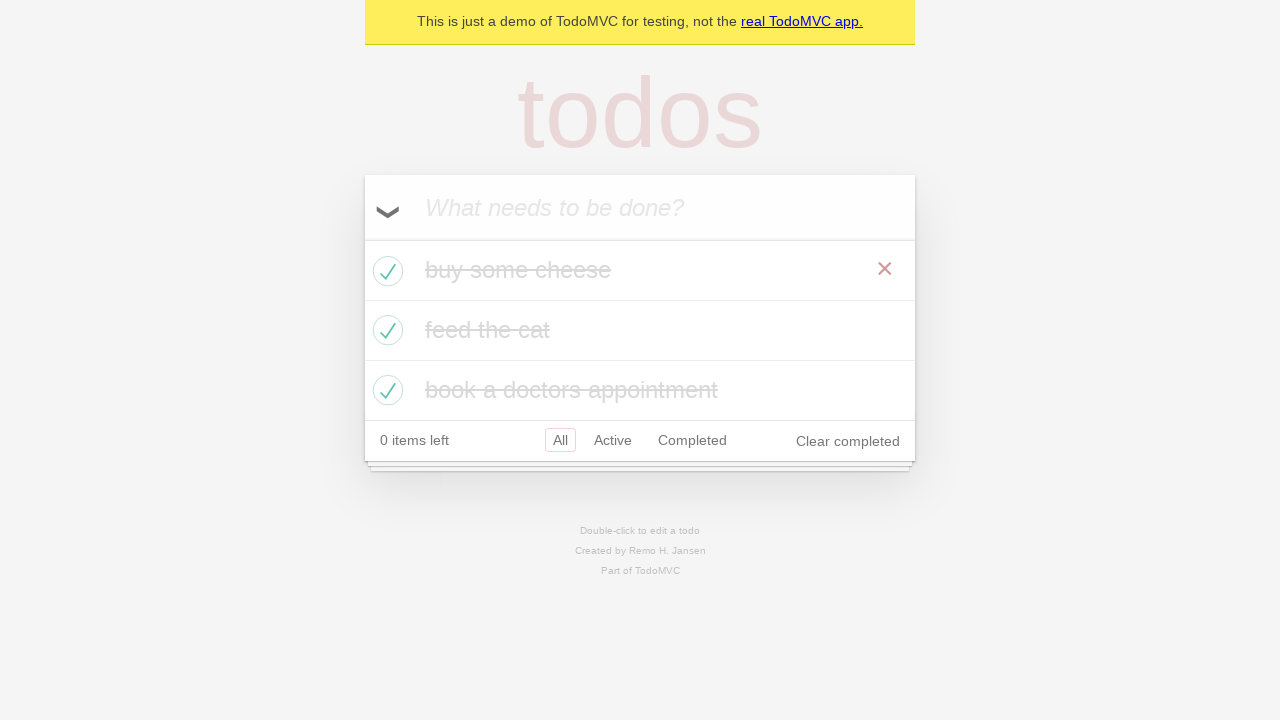